Tests the search functionality by extracting article titles from the page and entering them into the search input field

Starting URL: https://kenh14.vn

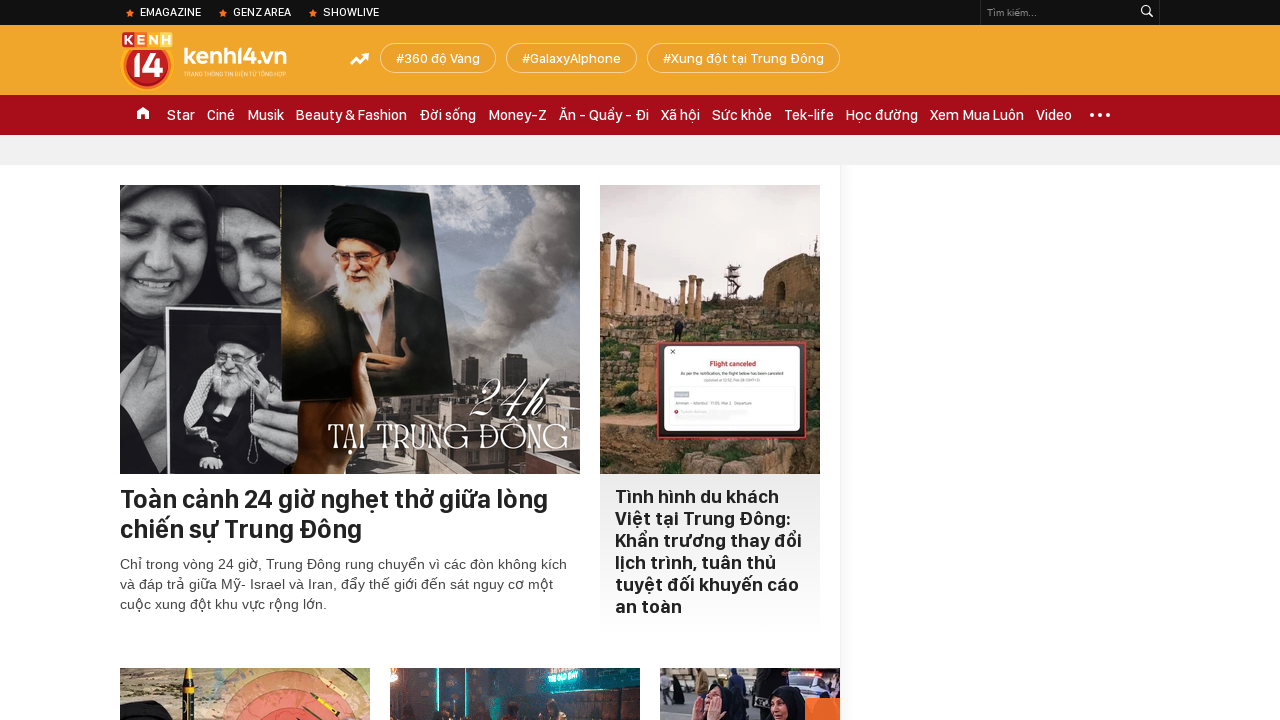

Waited for header to load
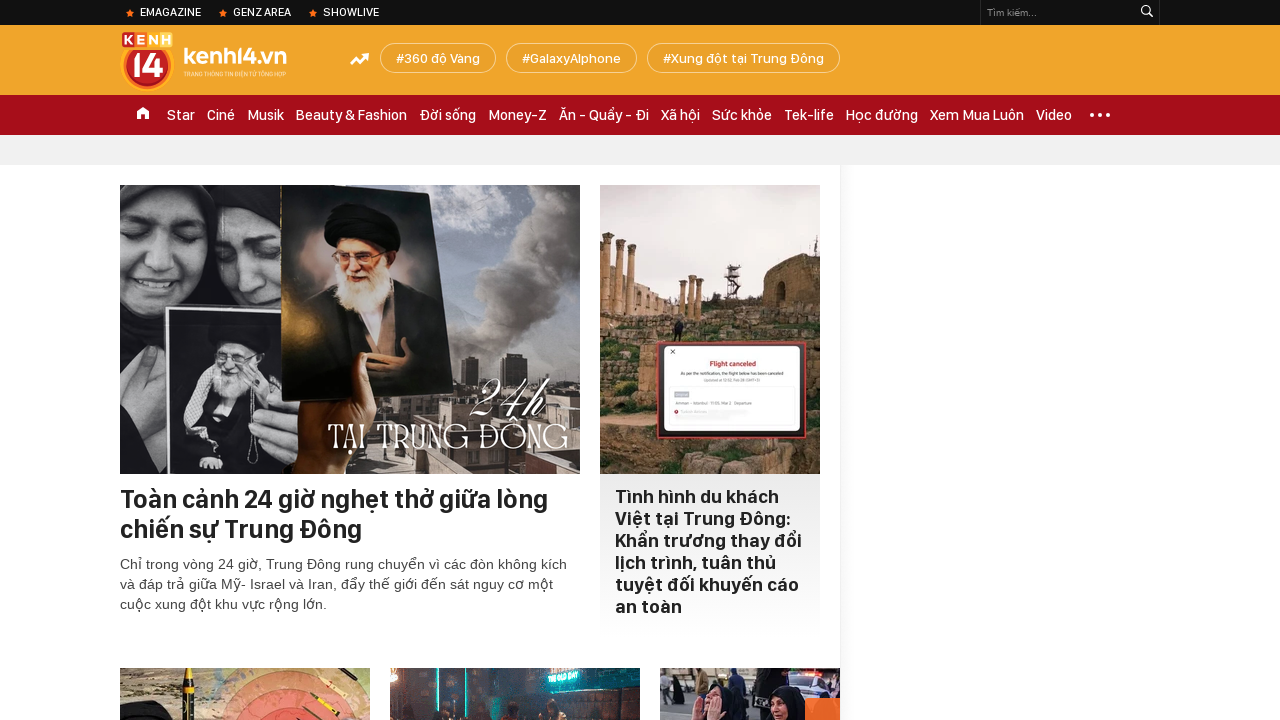

Located first article element
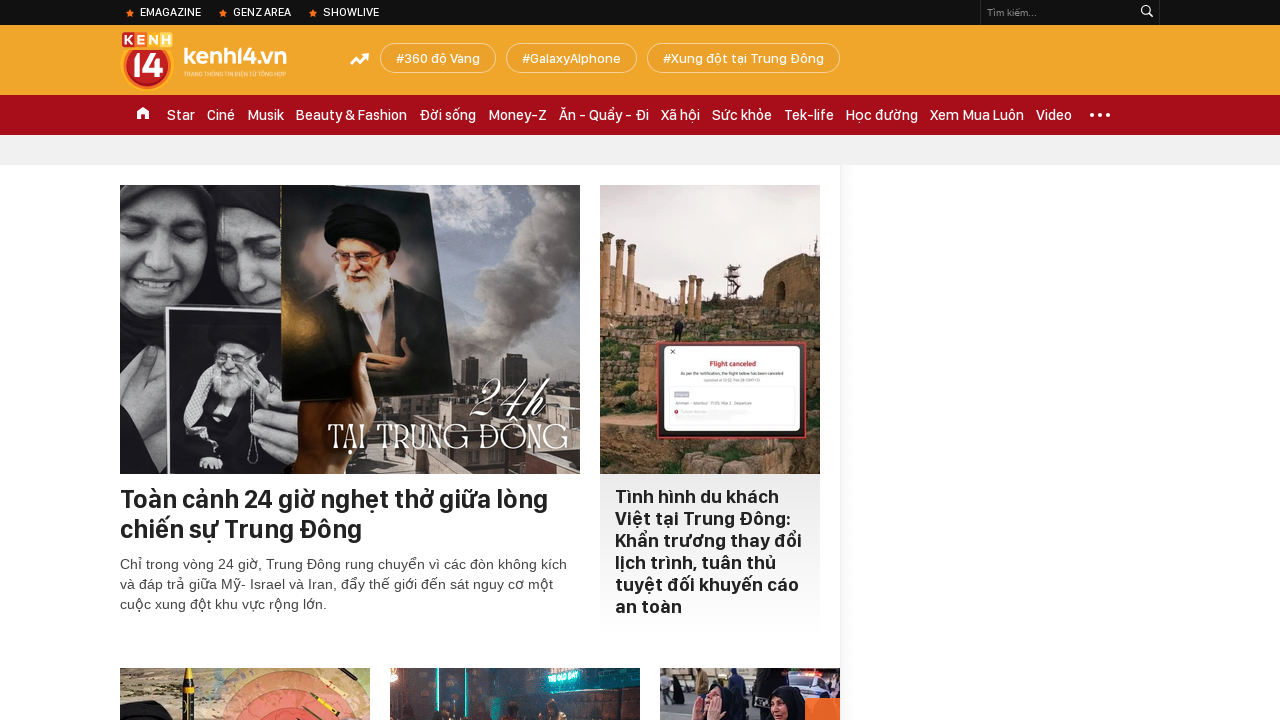

Extracted first article title: 'Toàn cảnh 24 giờ nghẹt thở giữa lòng chiến sự Trung Đông'
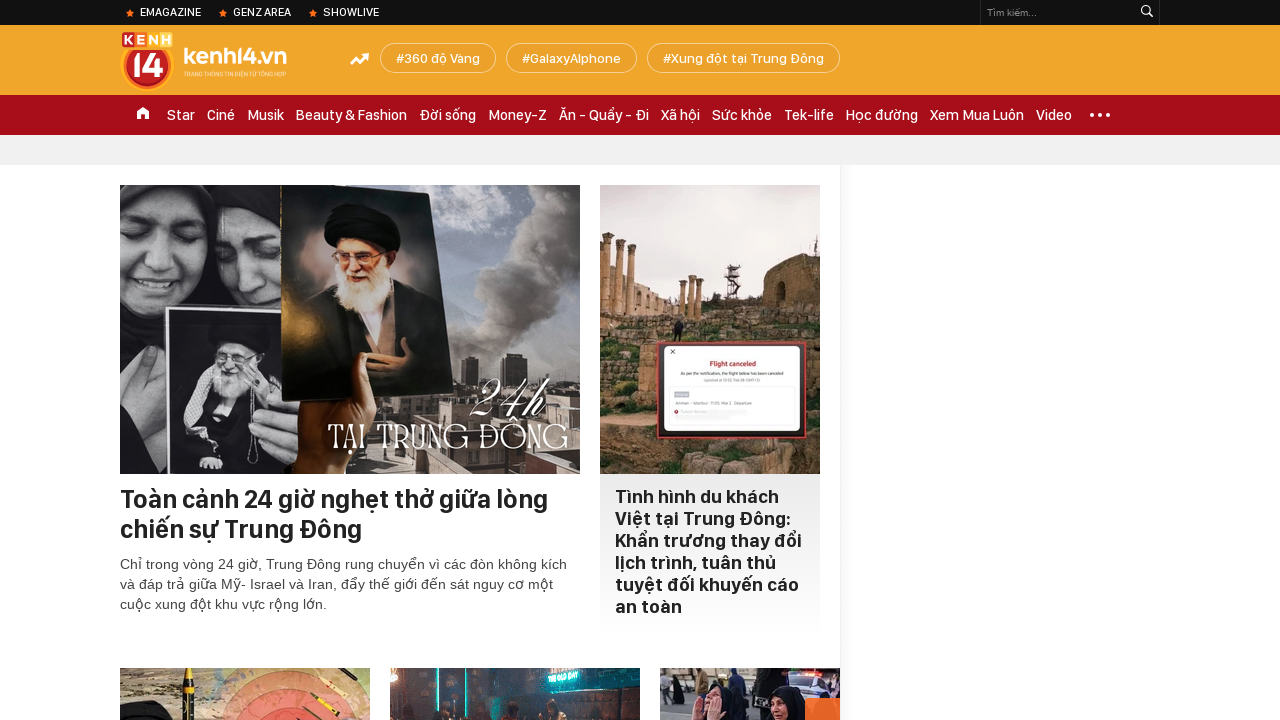

Located search input field
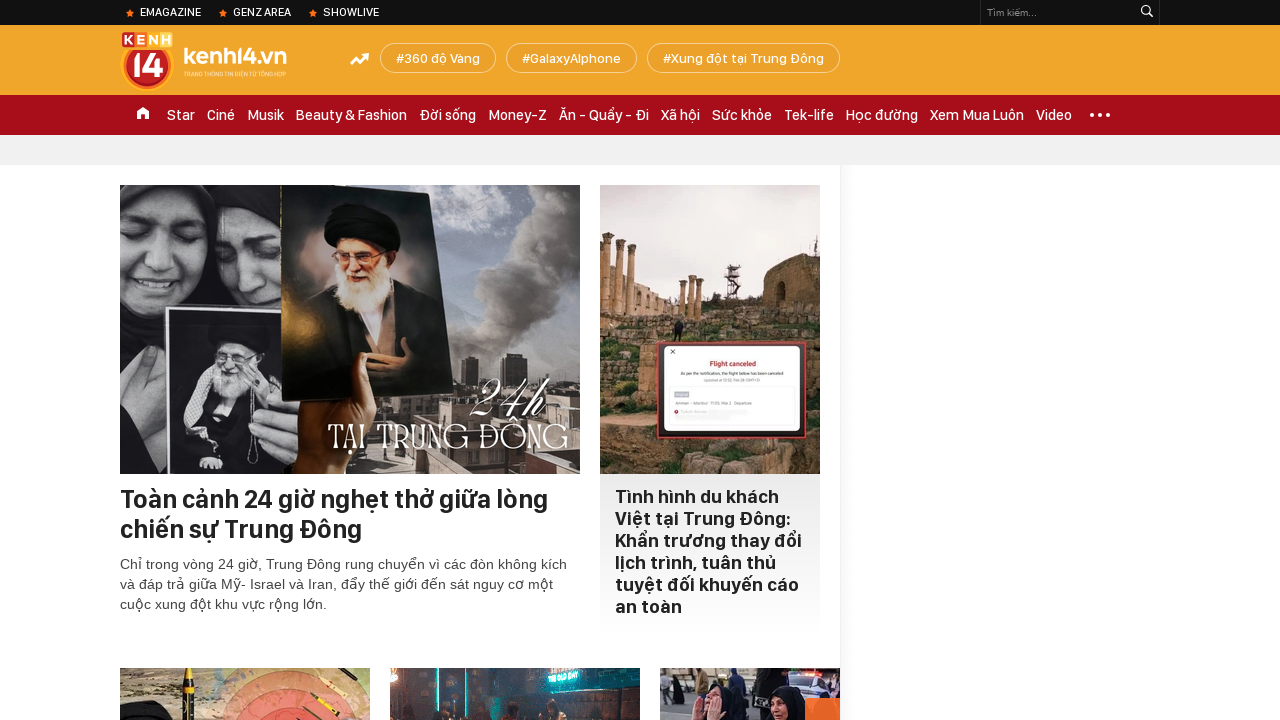

Filled search input with first article title: 'Toàn cảnh 24 giờ nghẹt thở giữa lòng chiến sự Trung Đông' on #searchinput
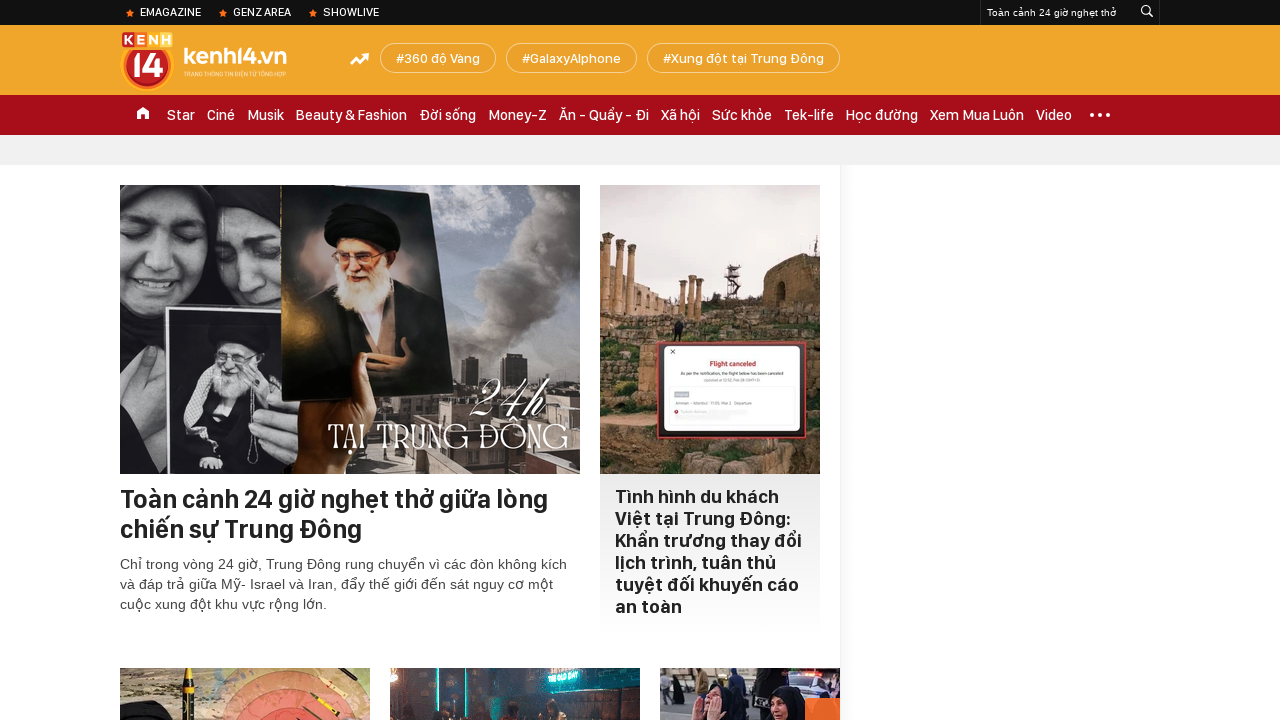

Located second article element
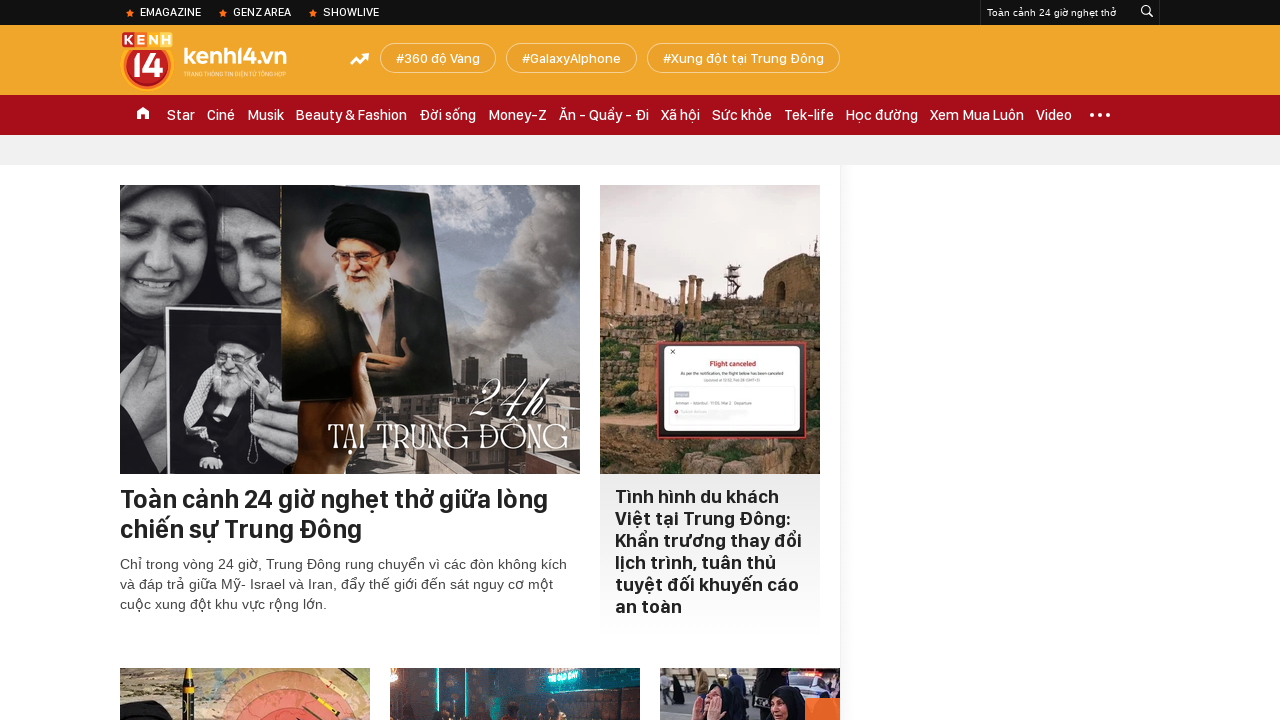

Extracted second article title: 'Tình hình du khách Việt tại Trung Đông: Khẩn trương thay đổi lịch trình, tuân thủ tuyệt đối khuyến cáo an toàn'
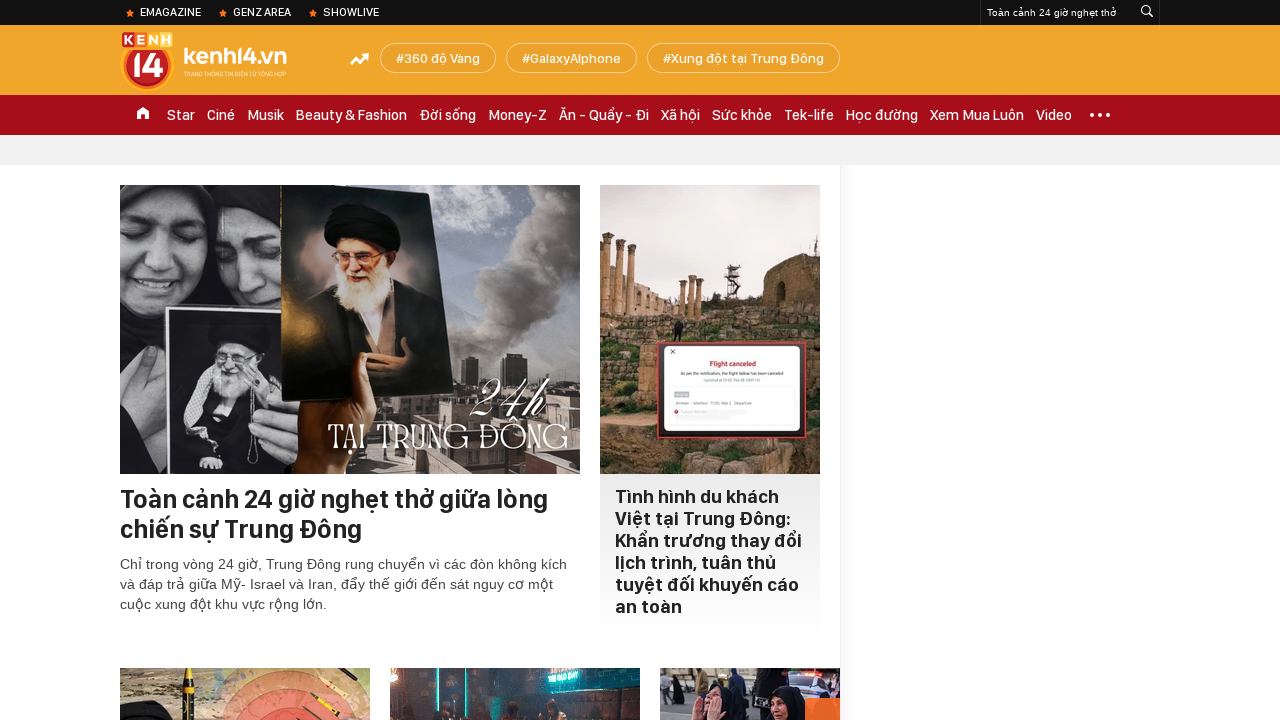

Cleared search input field on #searchinput
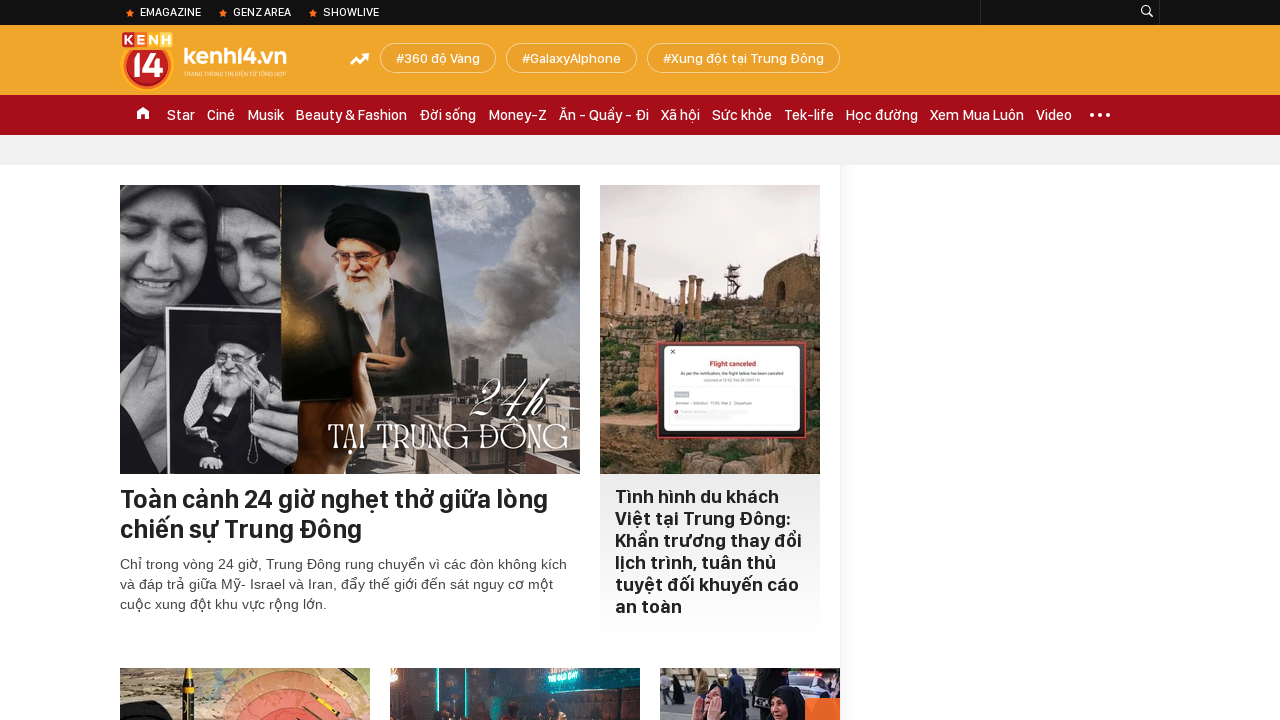

Filled search input with second article title: 'Tình hình du khách Việt tại Trung Đông: Khẩn trương thay đổi lịch trình, tuân thủ tuyệt đối khuyến cáo an toàn' on #searchinput
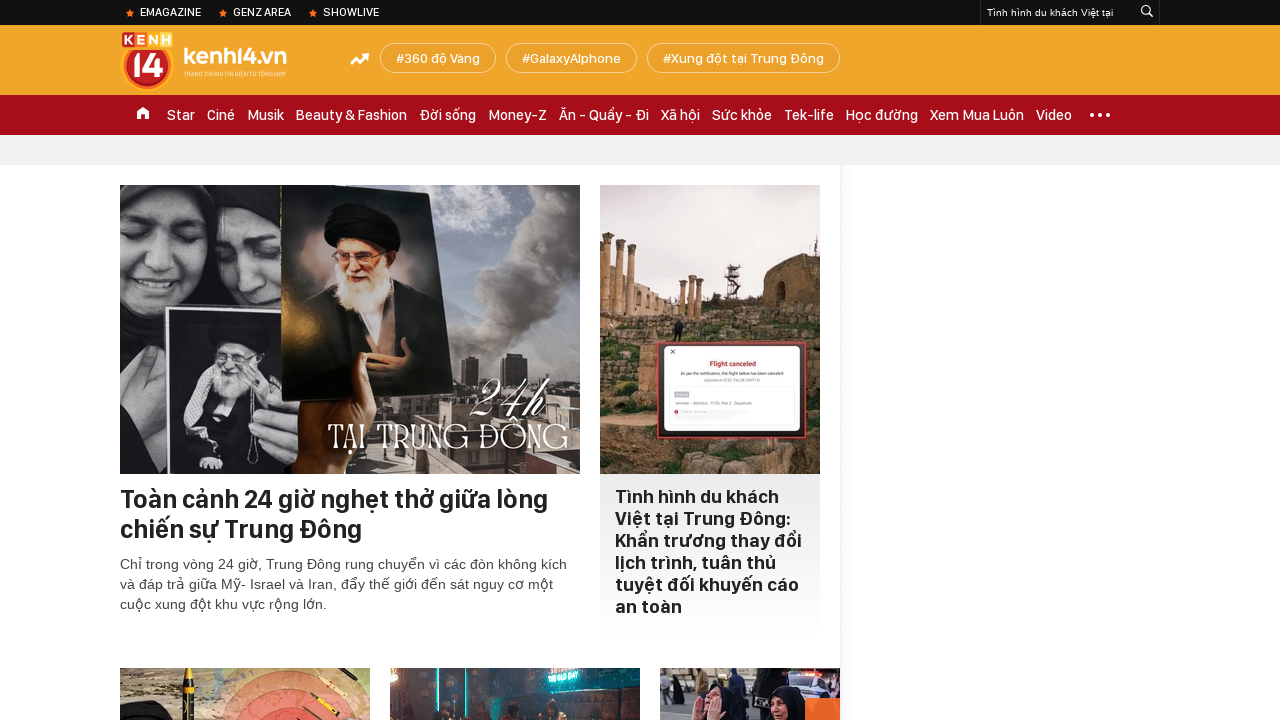

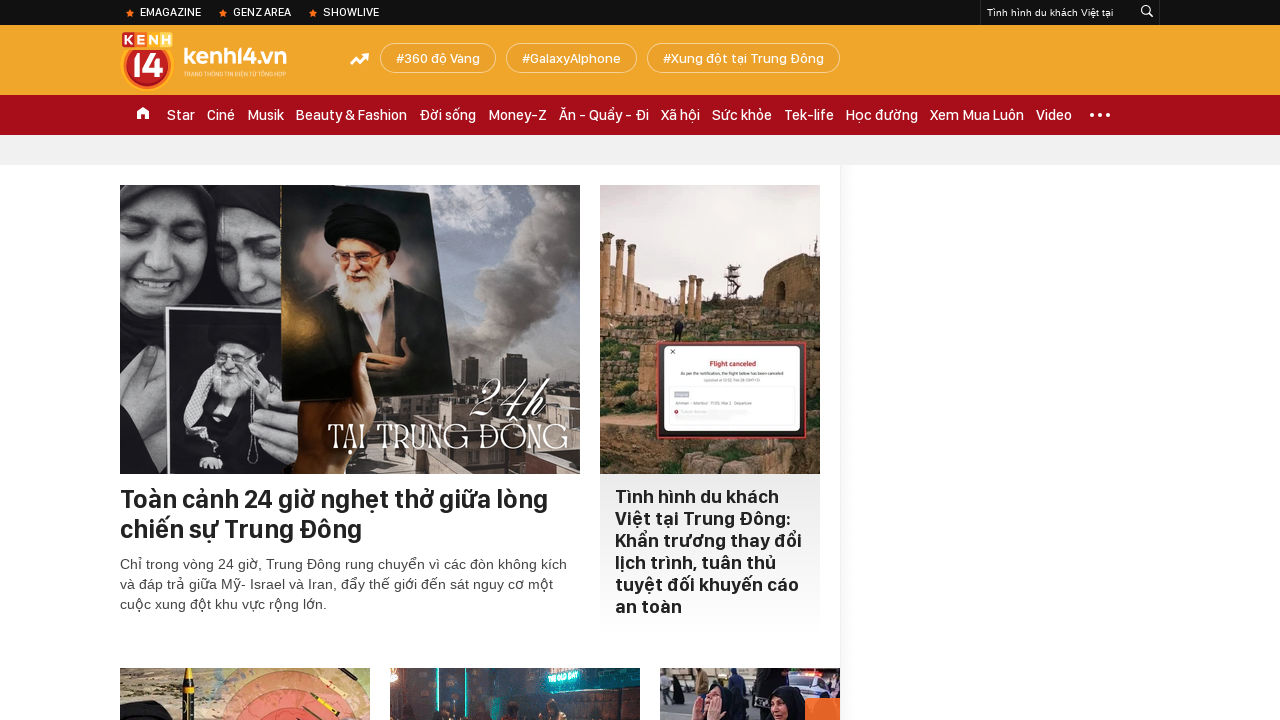